Tests the search functionality on a classified ads website by entering a search query and submitting it

Starting URL: https://www.corotos.com.do/c/inmuebles

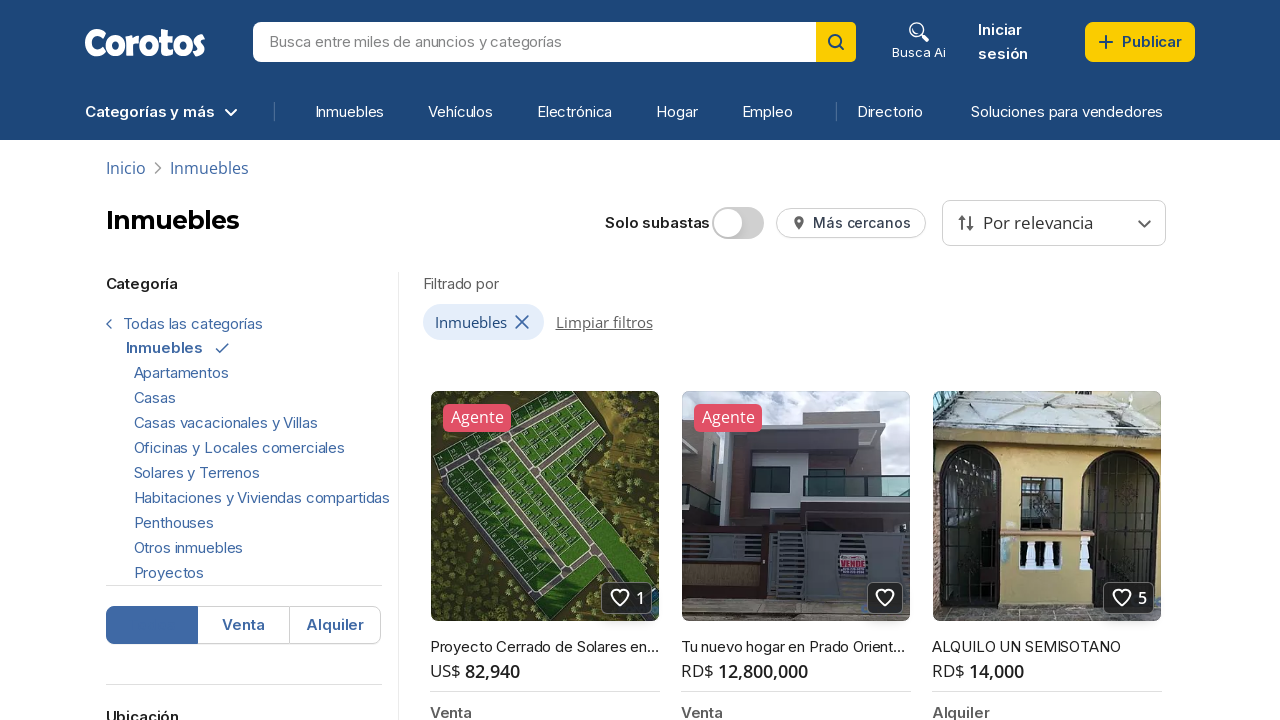

Search bar became visible
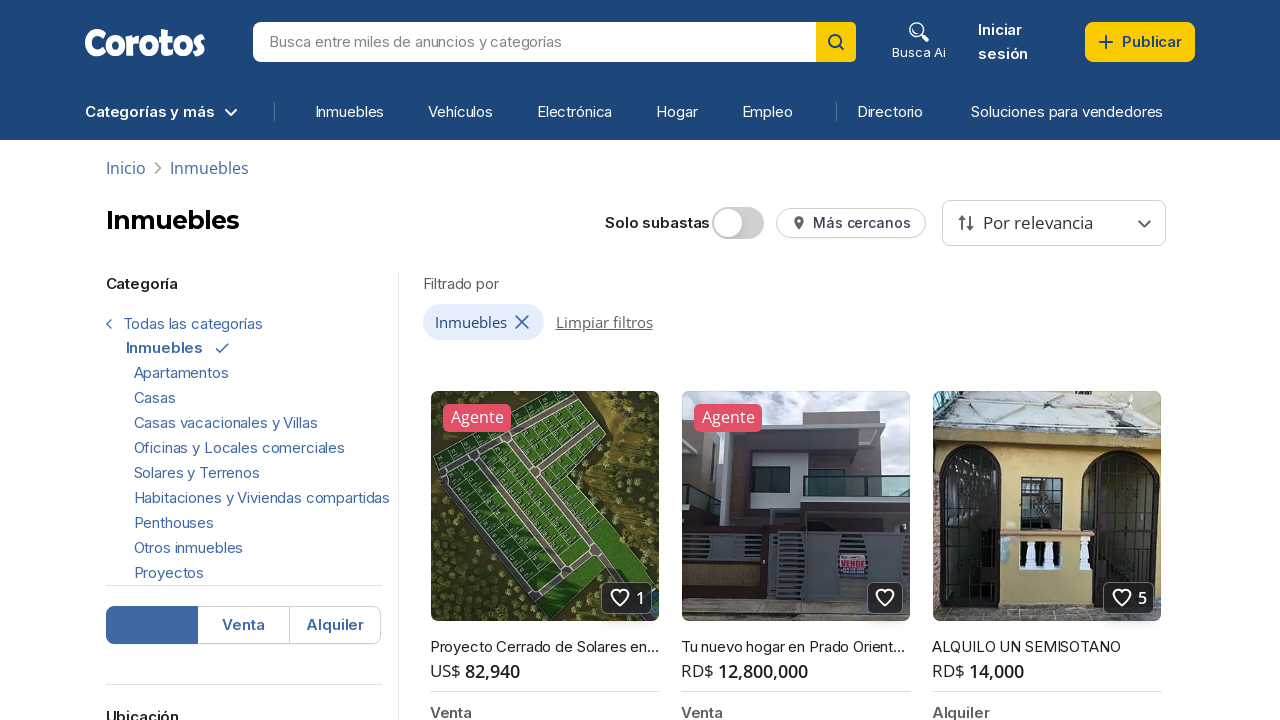

Filled search bar with 'Mercedes Benz' on #search
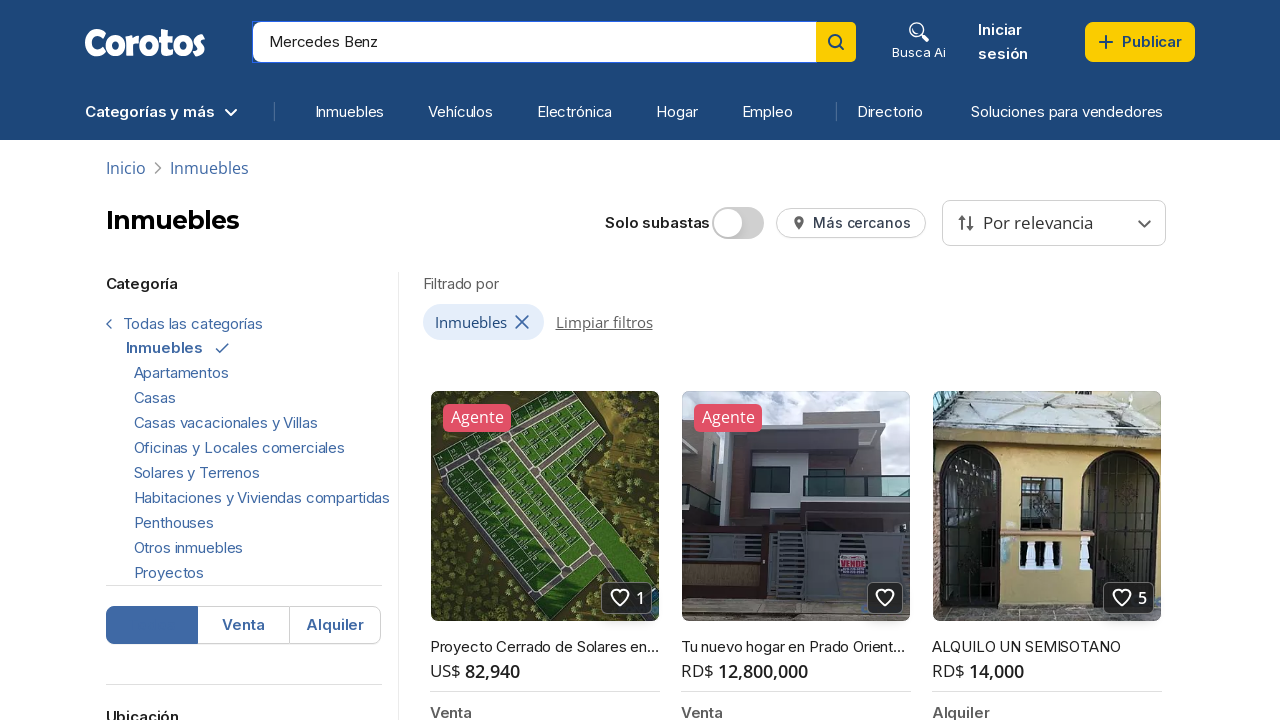

Pressed Enter to submit search query on #search
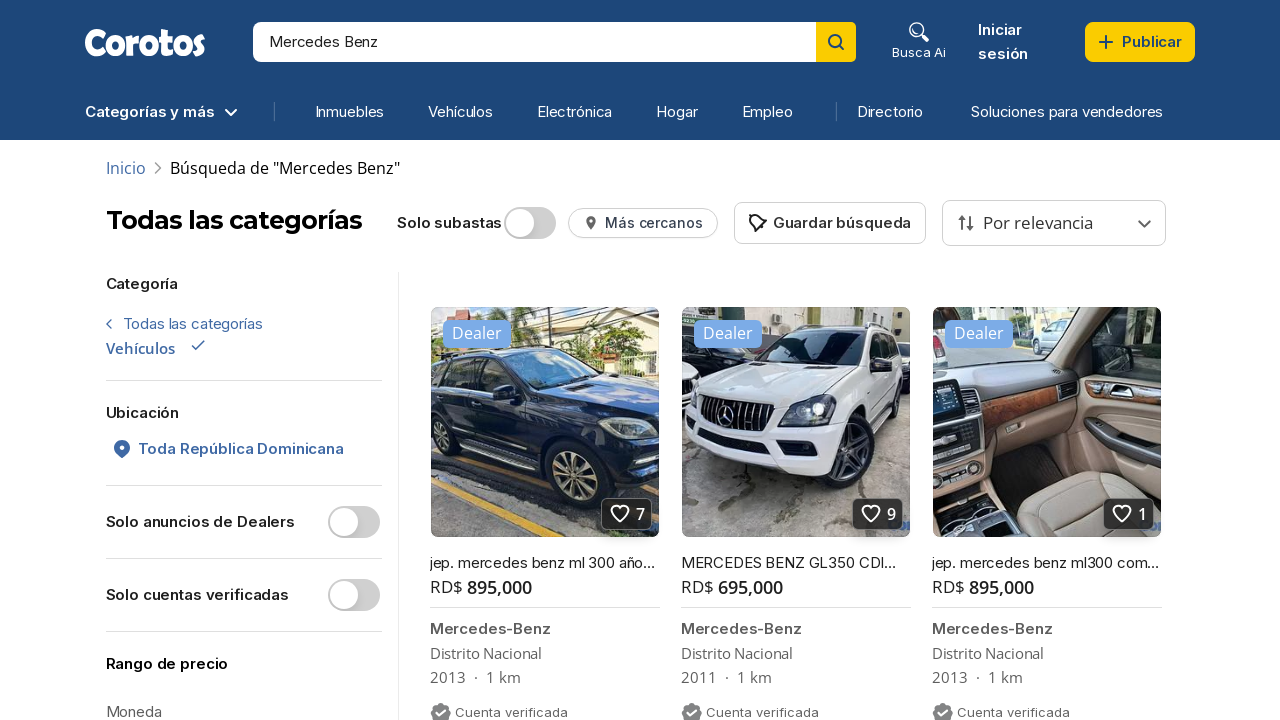

Search results loaded and network idle
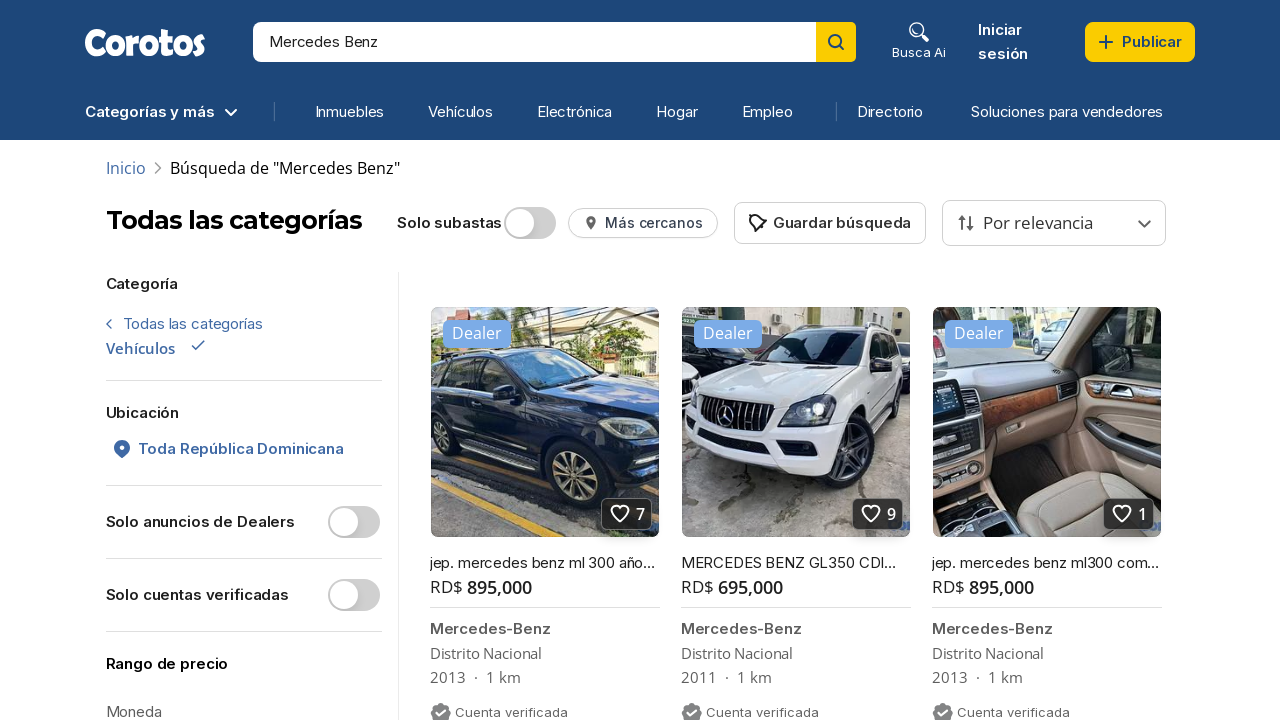

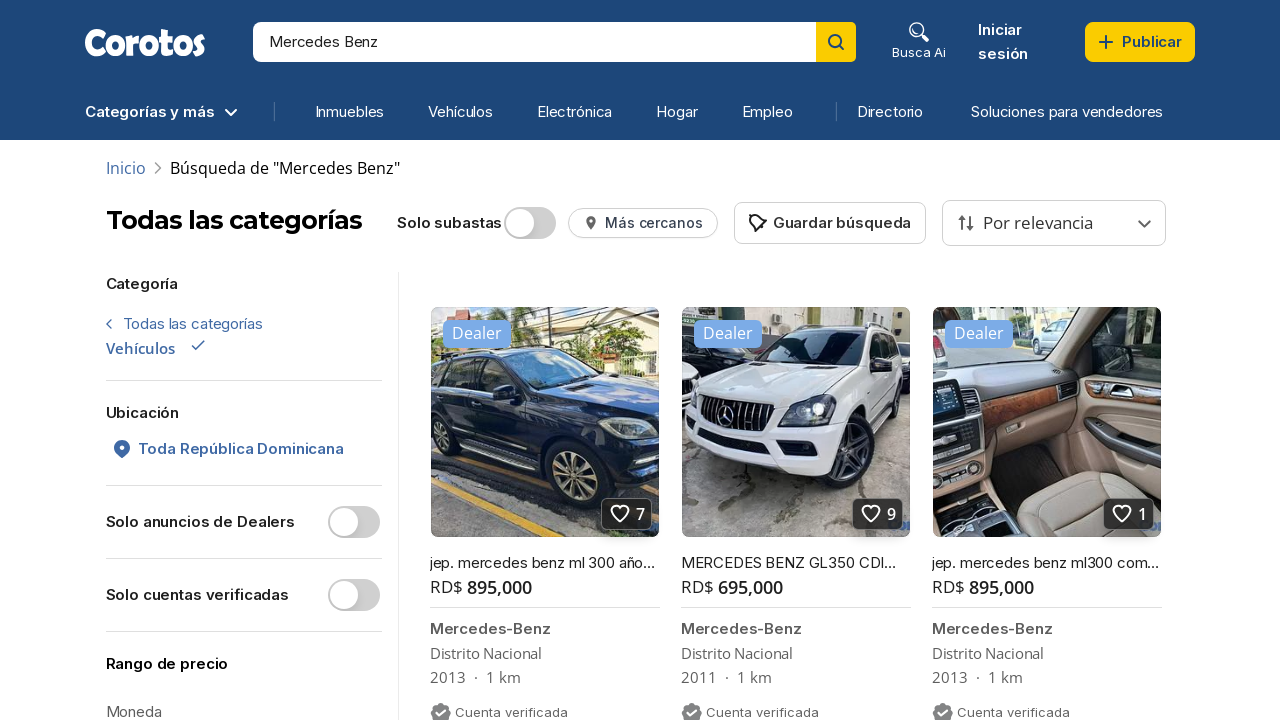